Tests the CLIP retrieval search functionality by entering a search query, submitting it, and scrolling to load image results from the search.

Starting URL: https://rom1504.github.io/clip-retrieval/

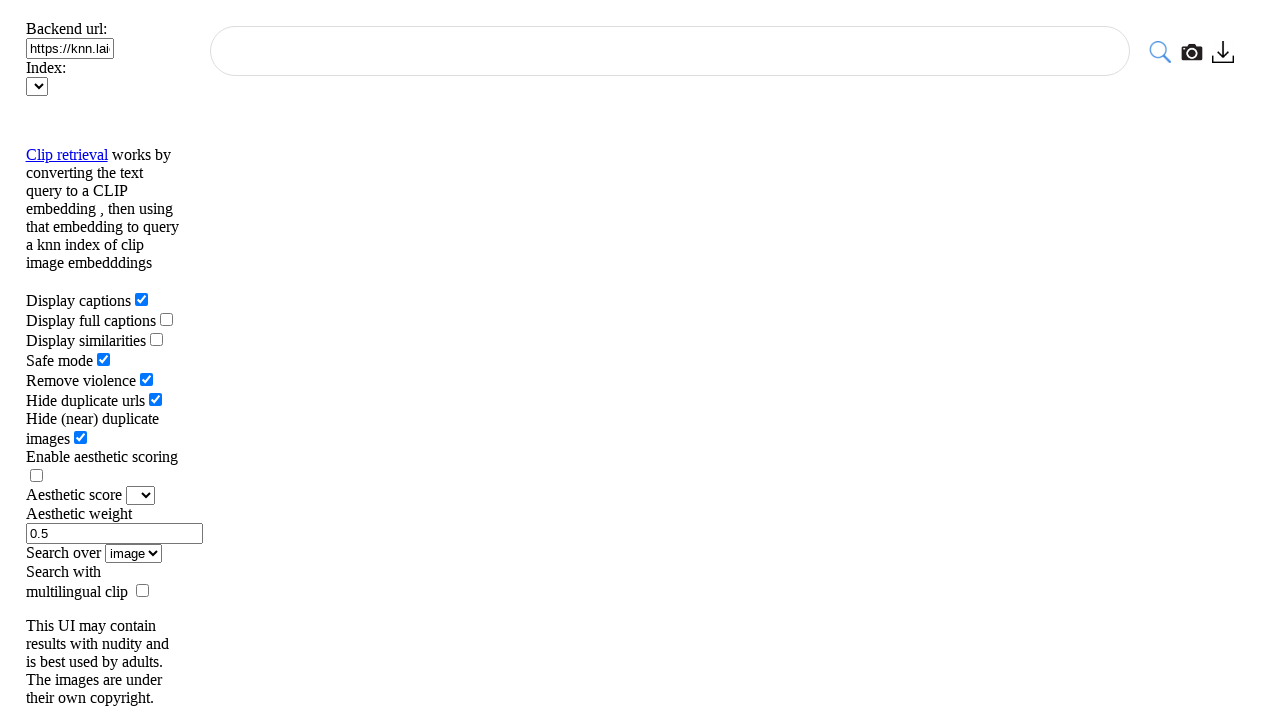

Waited 3 seconds for page to load
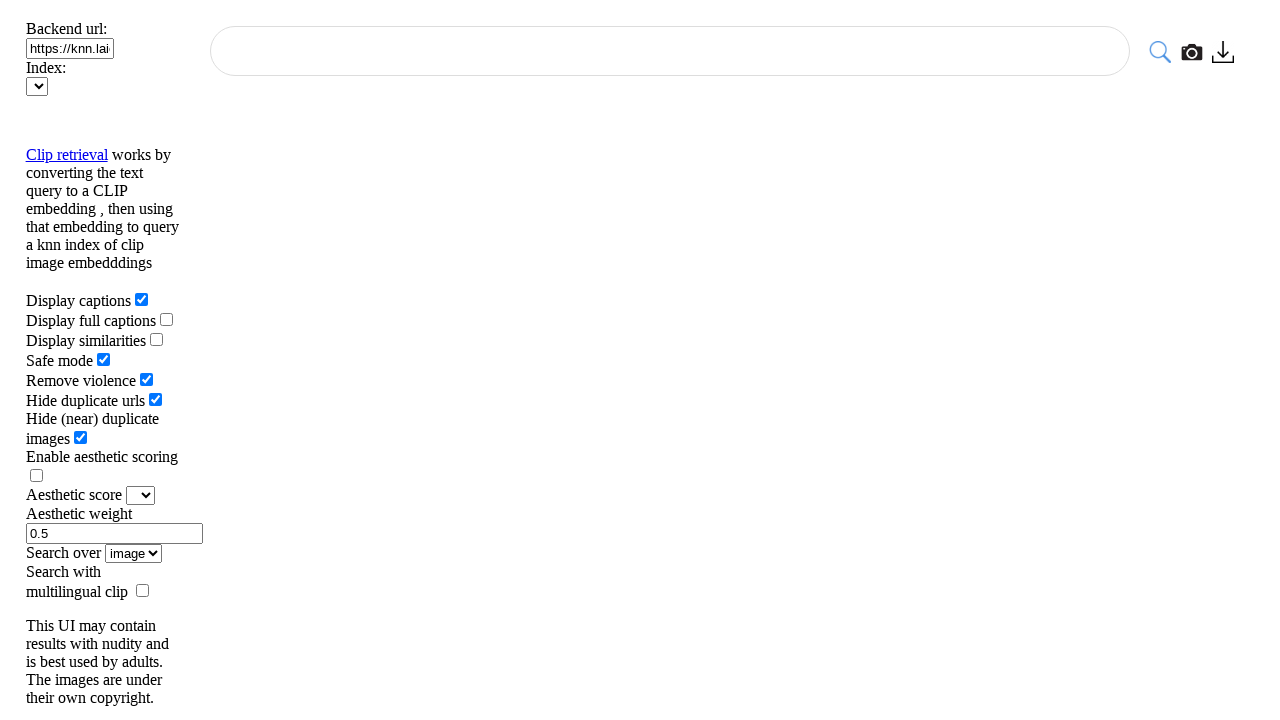

Accessed search bar element through shadow DOM
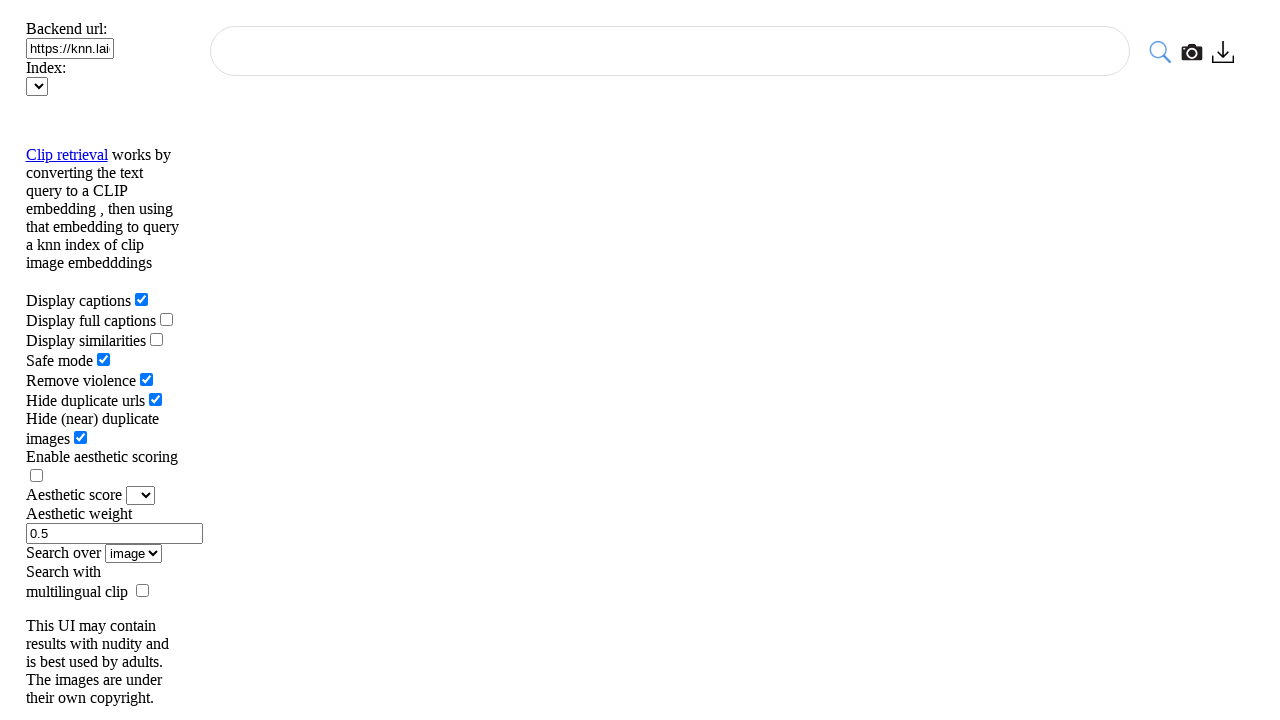

Filled search bar with 'vintage leather bag'
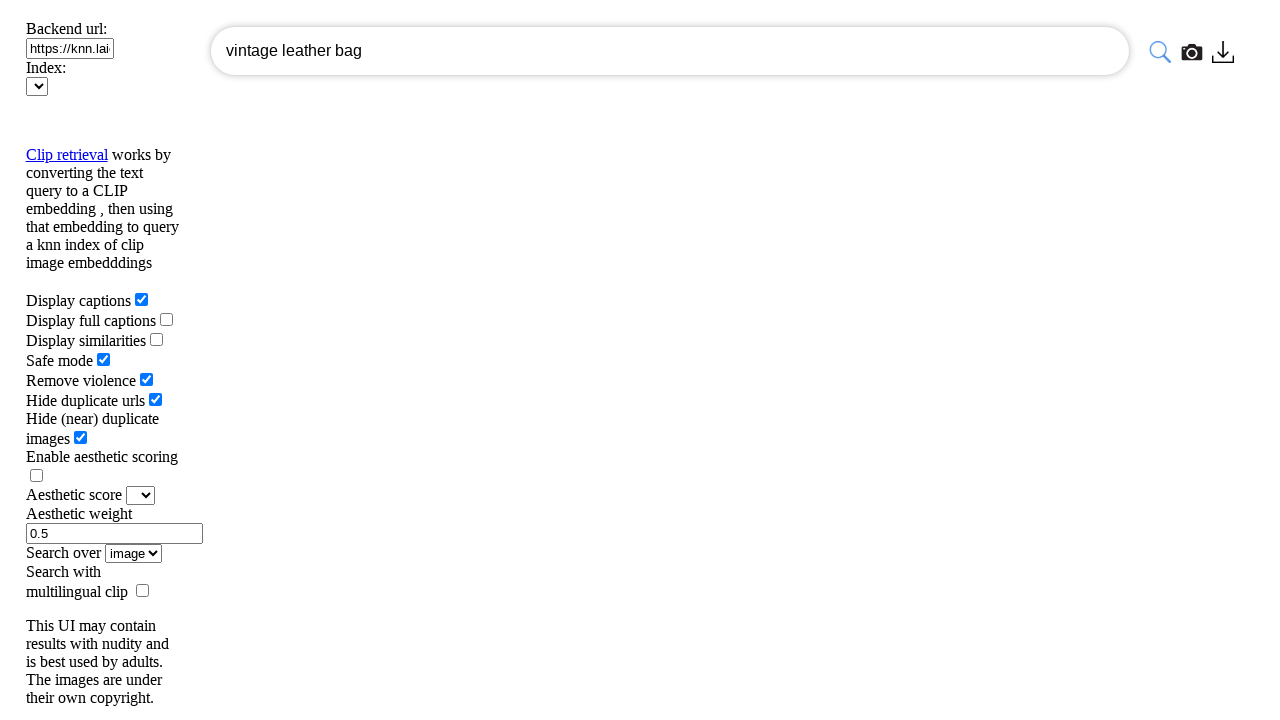

Pressed Enter to submit search query
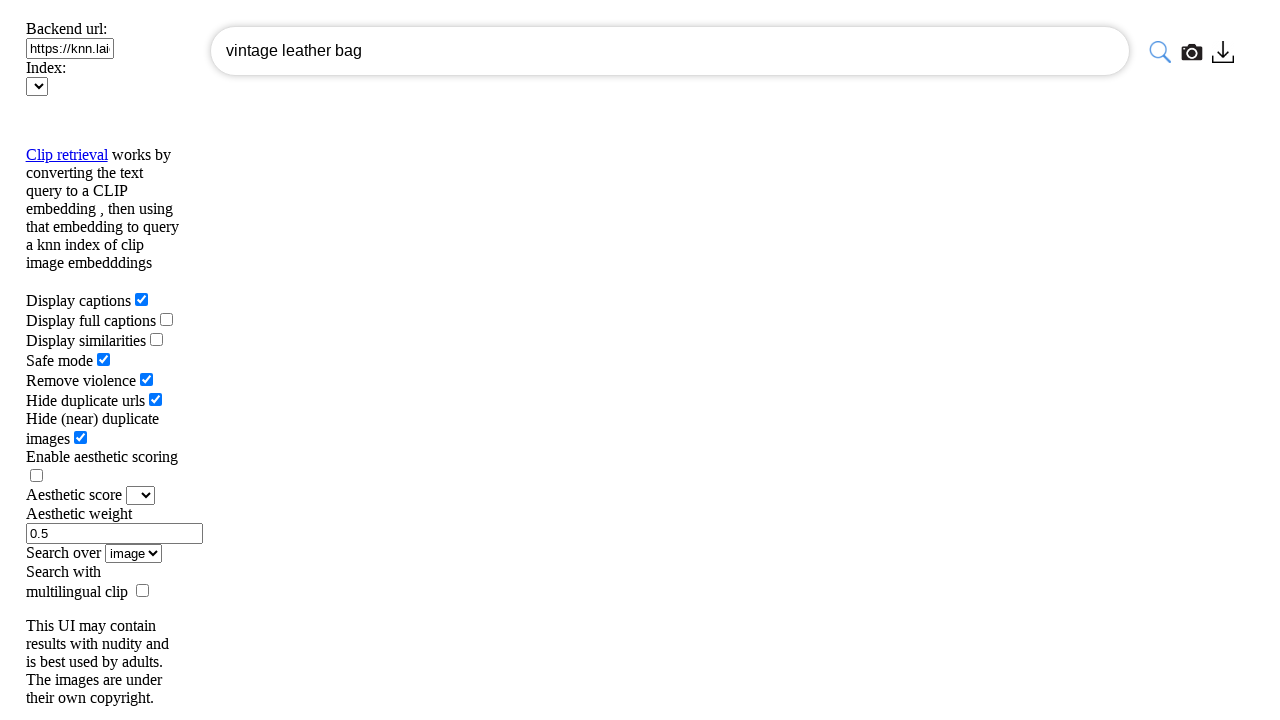

Waited 5 seconds for search results to load
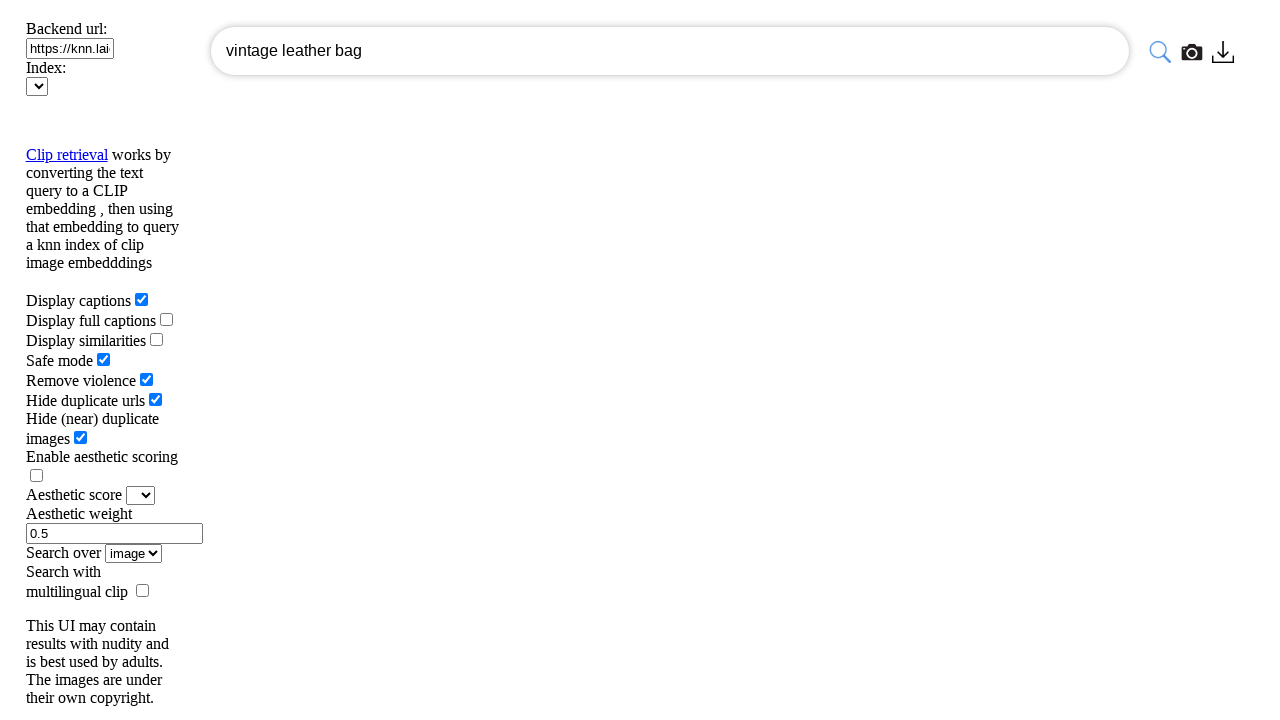

Scrolled to bottom to load more images (iteration 1/3)
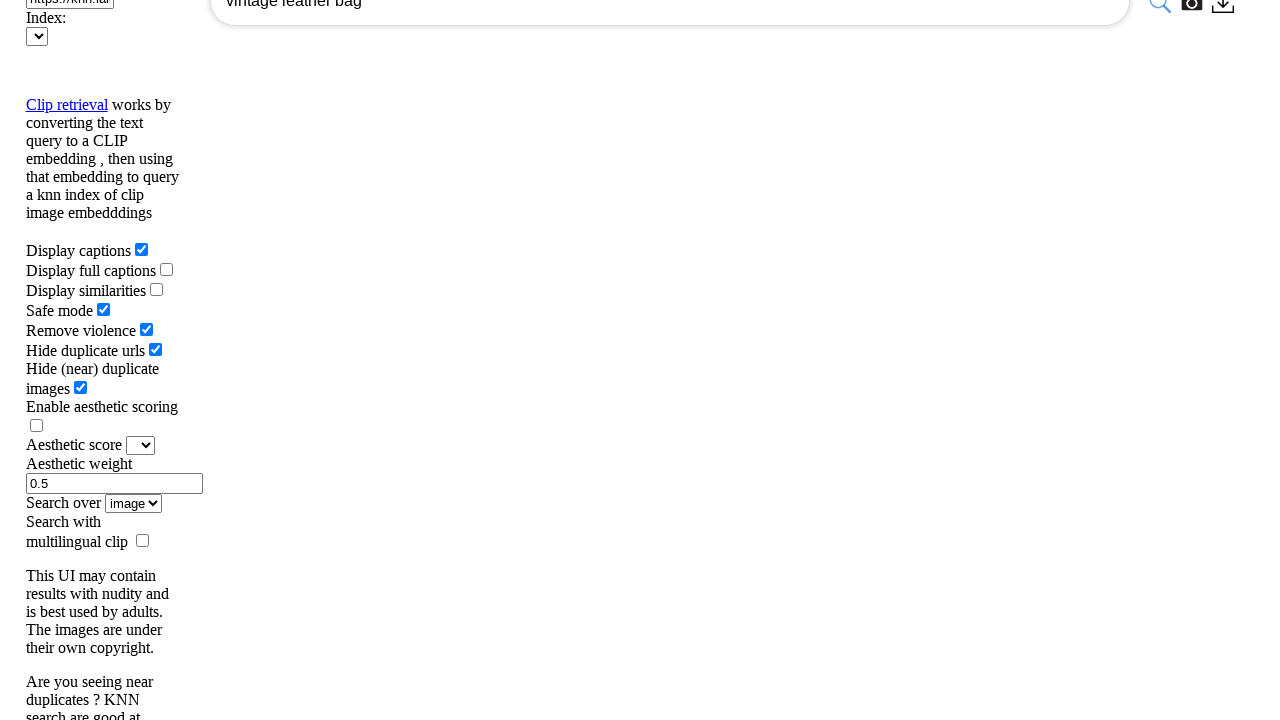

Waited 500ms for images to load
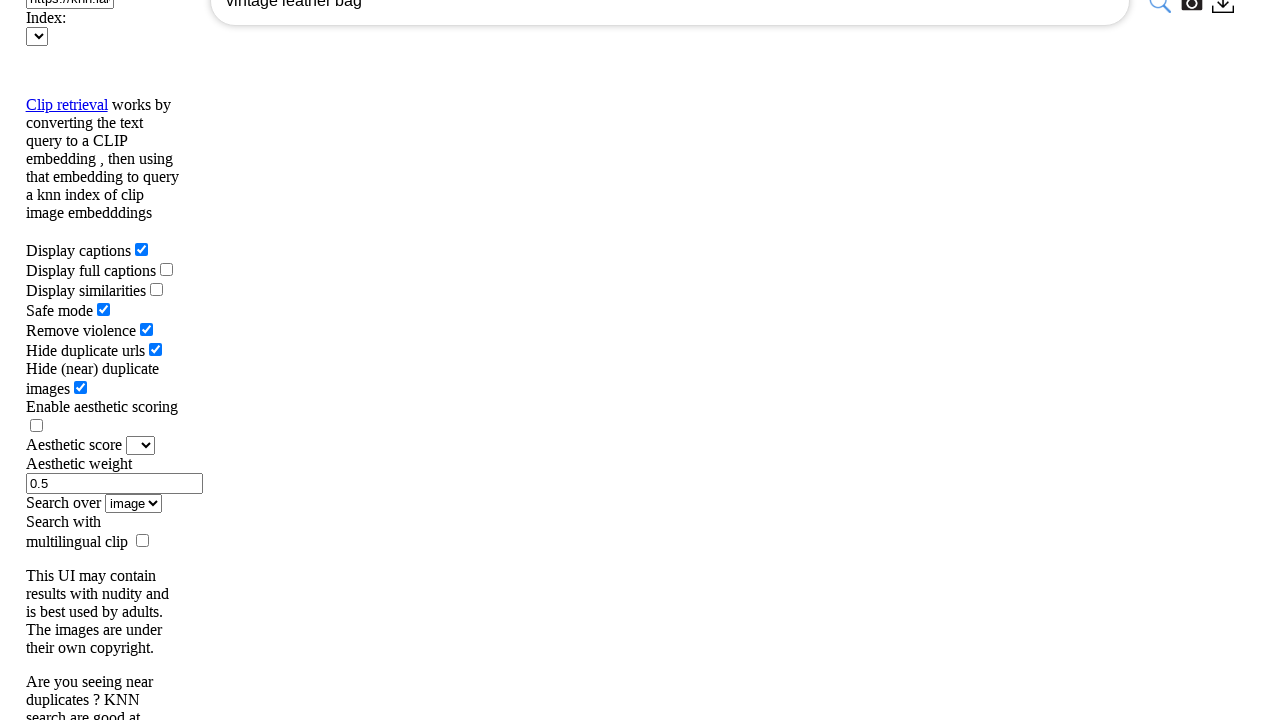

Scrolled to bottom to load more images (iteration 2/3)
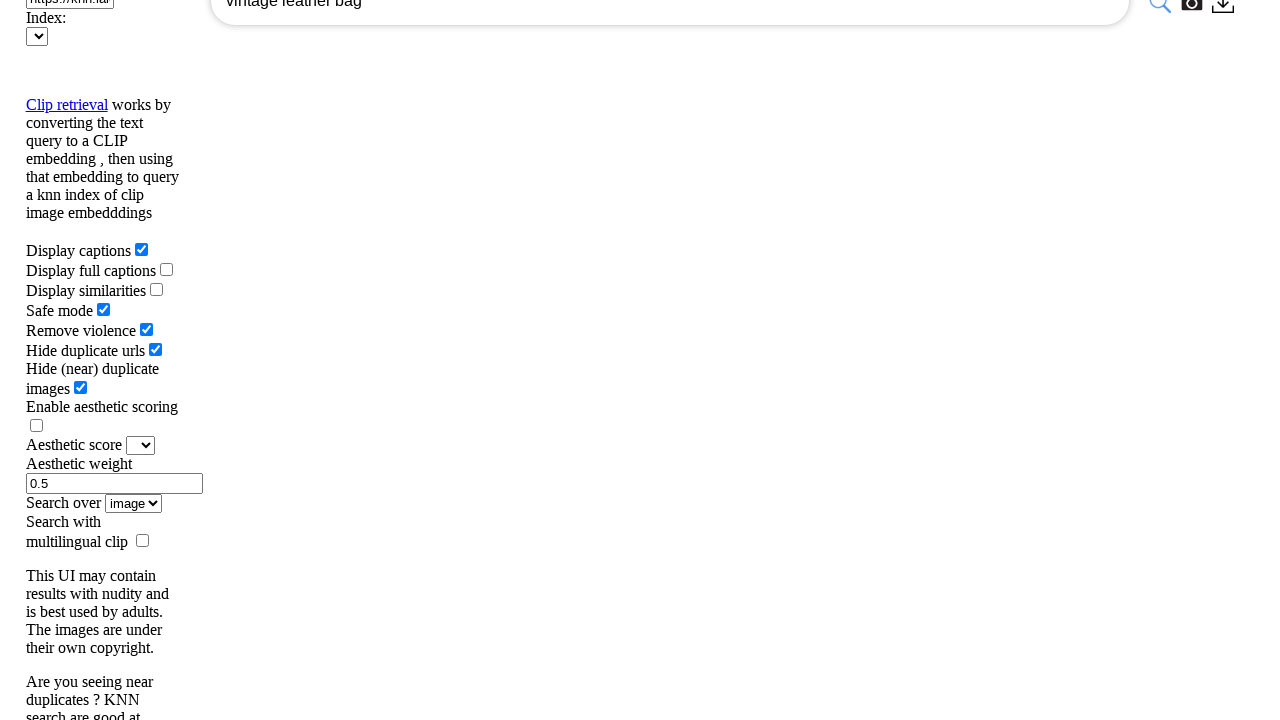

Waited 500ms for images to load
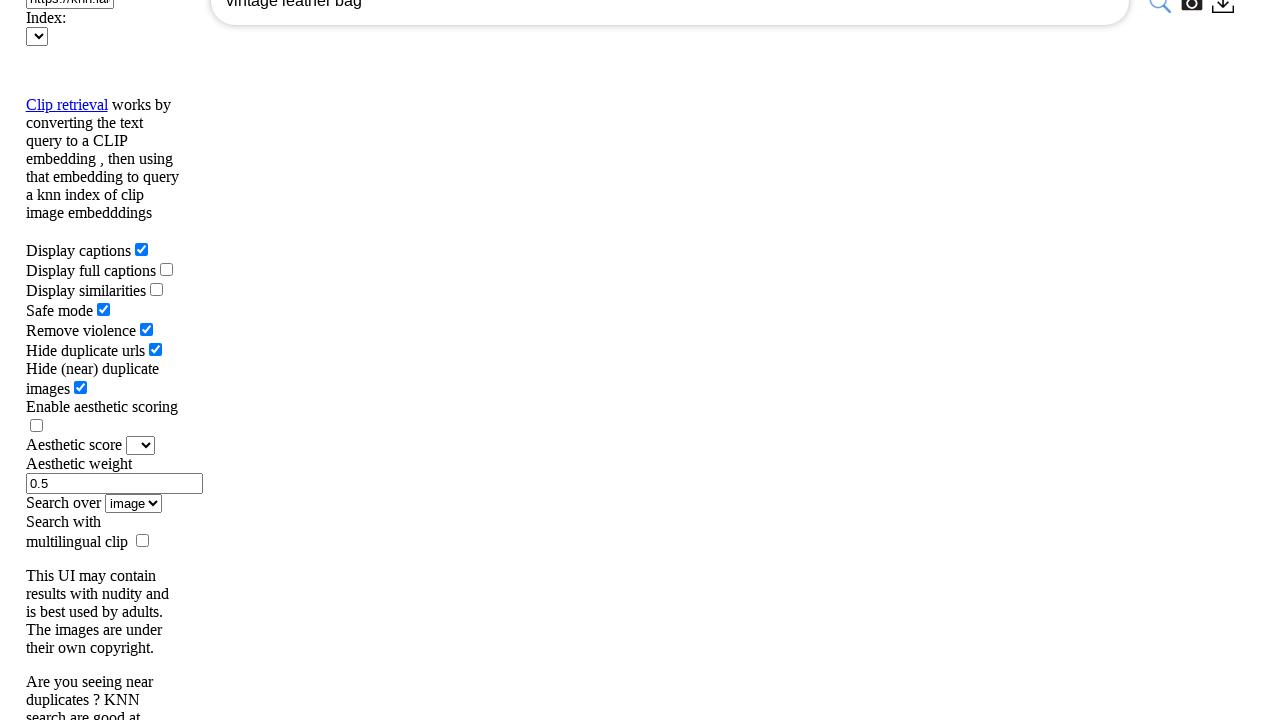

Scrolled to bottom to load more images (iteration 3/3)
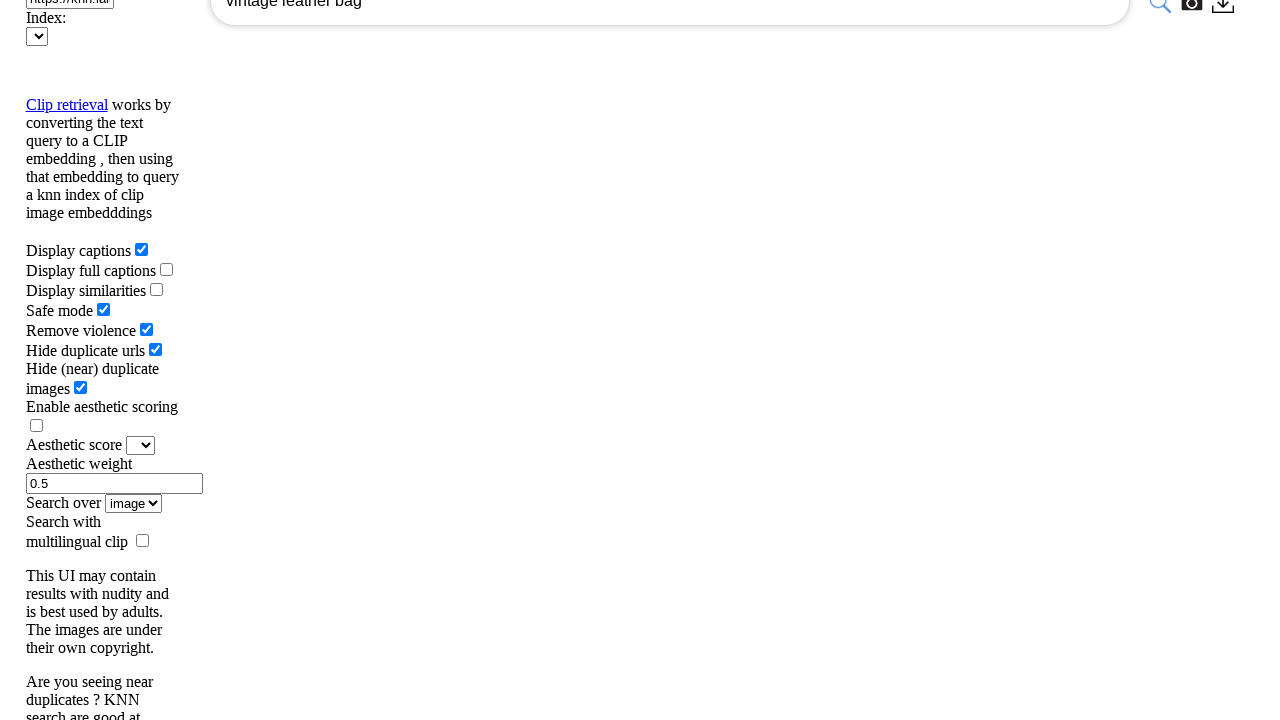

Waited 500ms for images to load
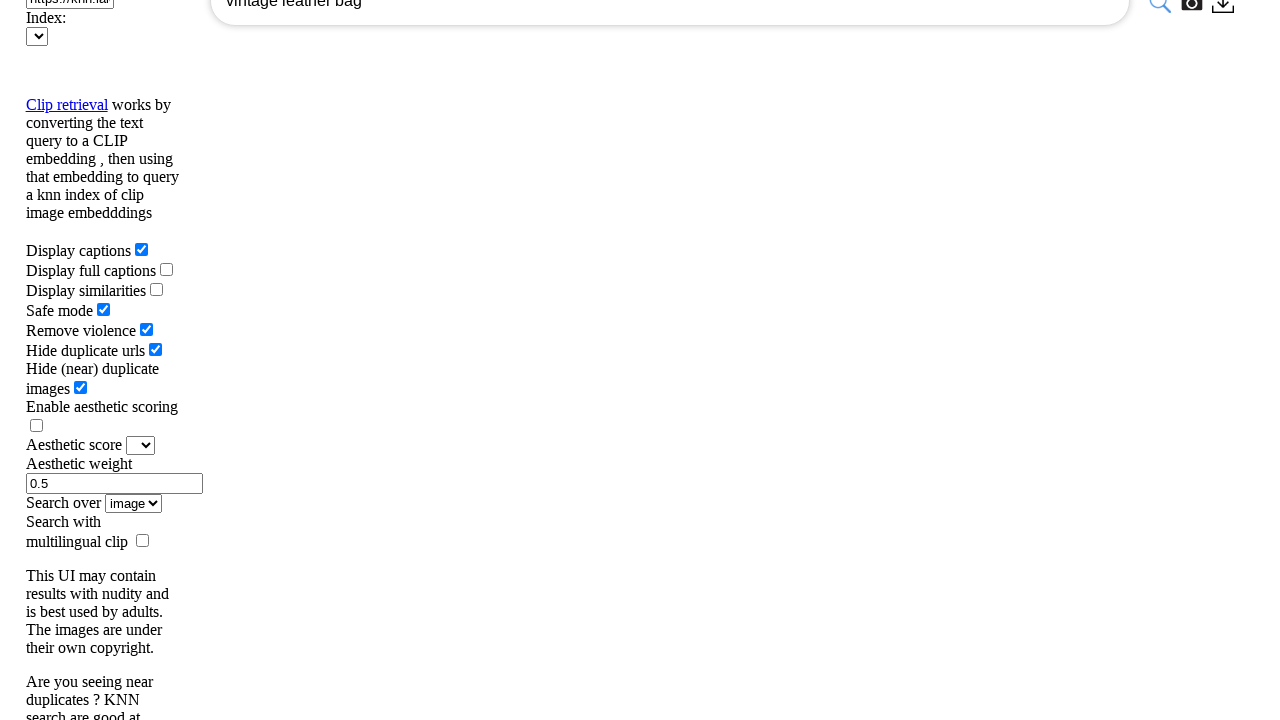

Verified 0 product images loaded in container
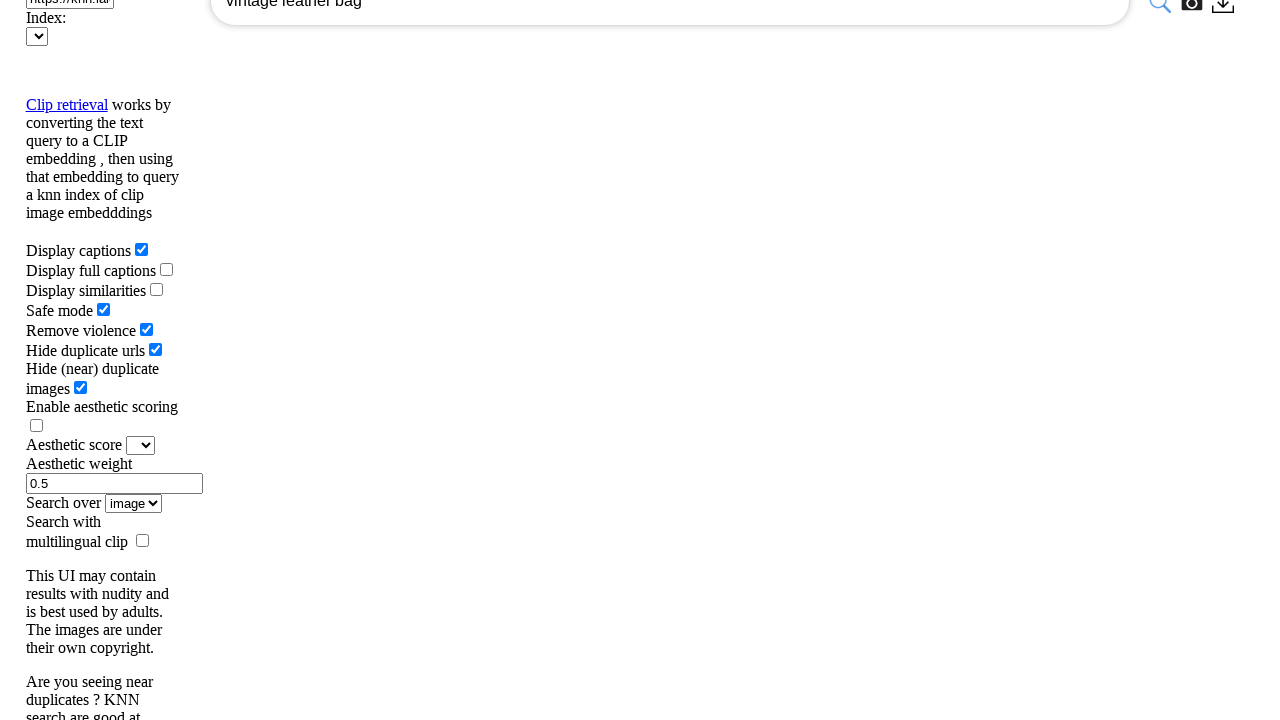

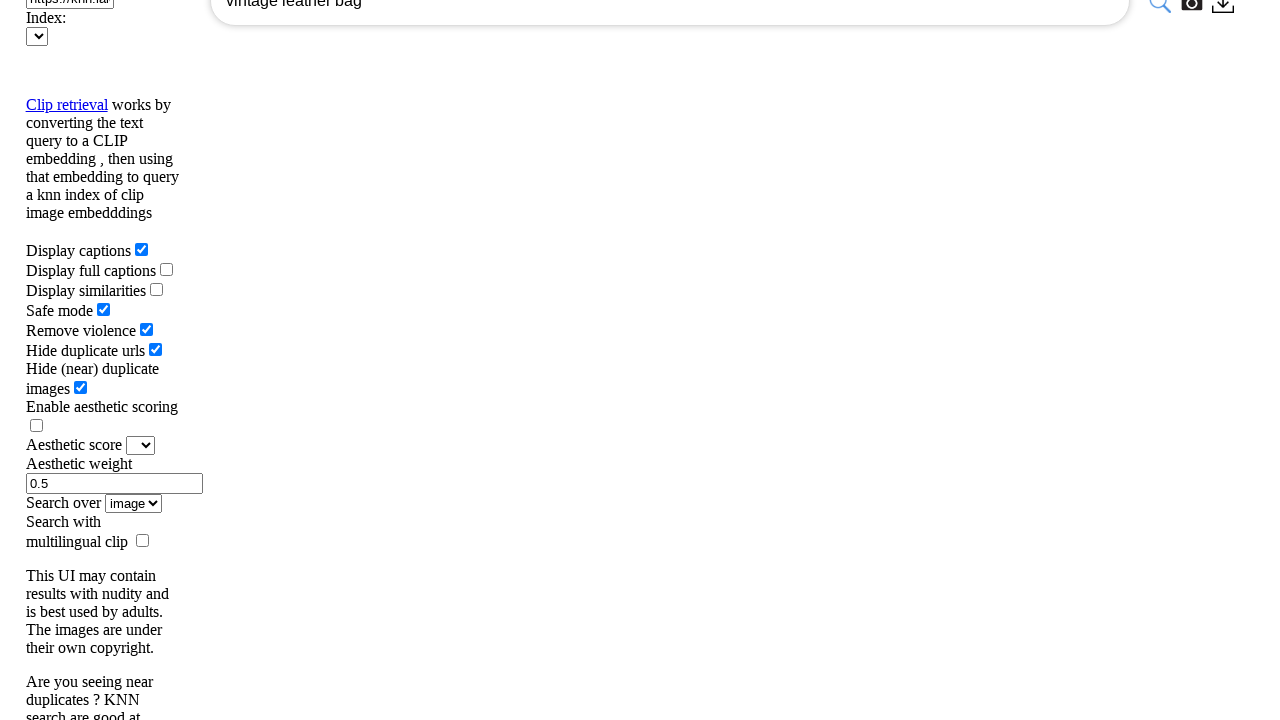